Tests clicking on a button after waiting for it to become visible on a W3Schools tryit page

Starting URL: https://www.w3schools.com/jsref/tryit.asp?filename=tryjsref_alert

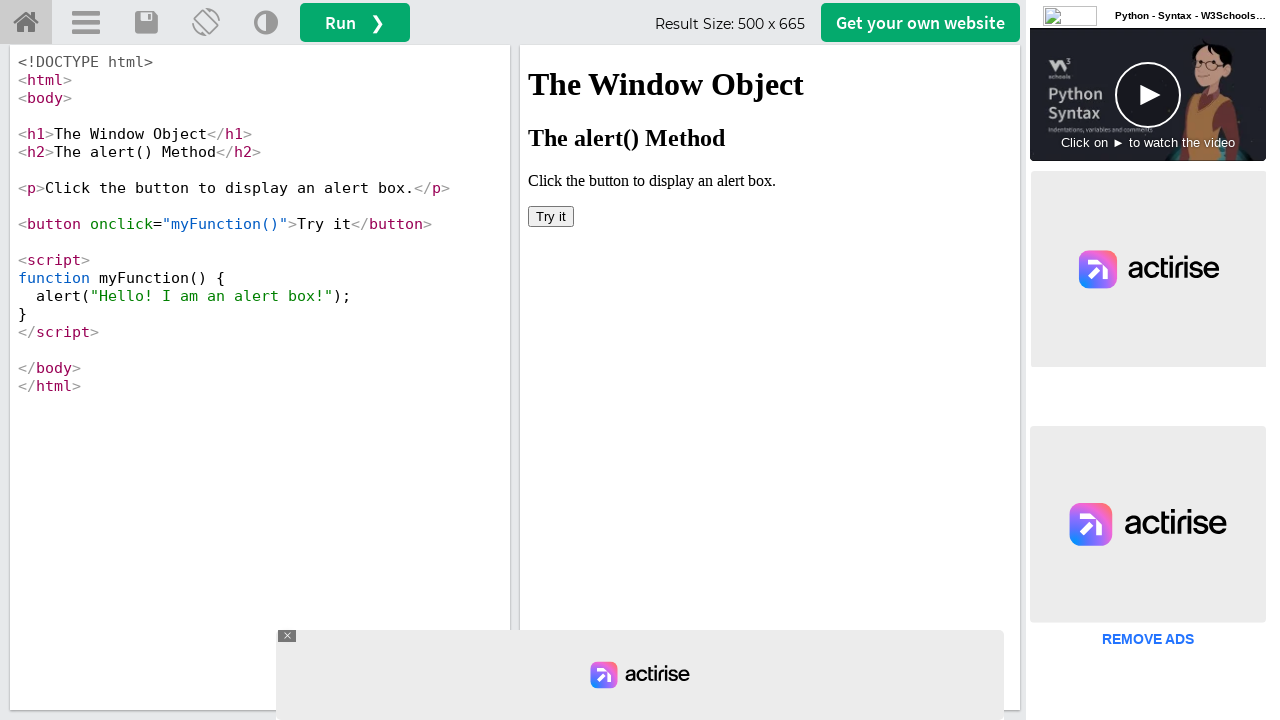

Waited for button with id 'getwebsitebtn' to become visible
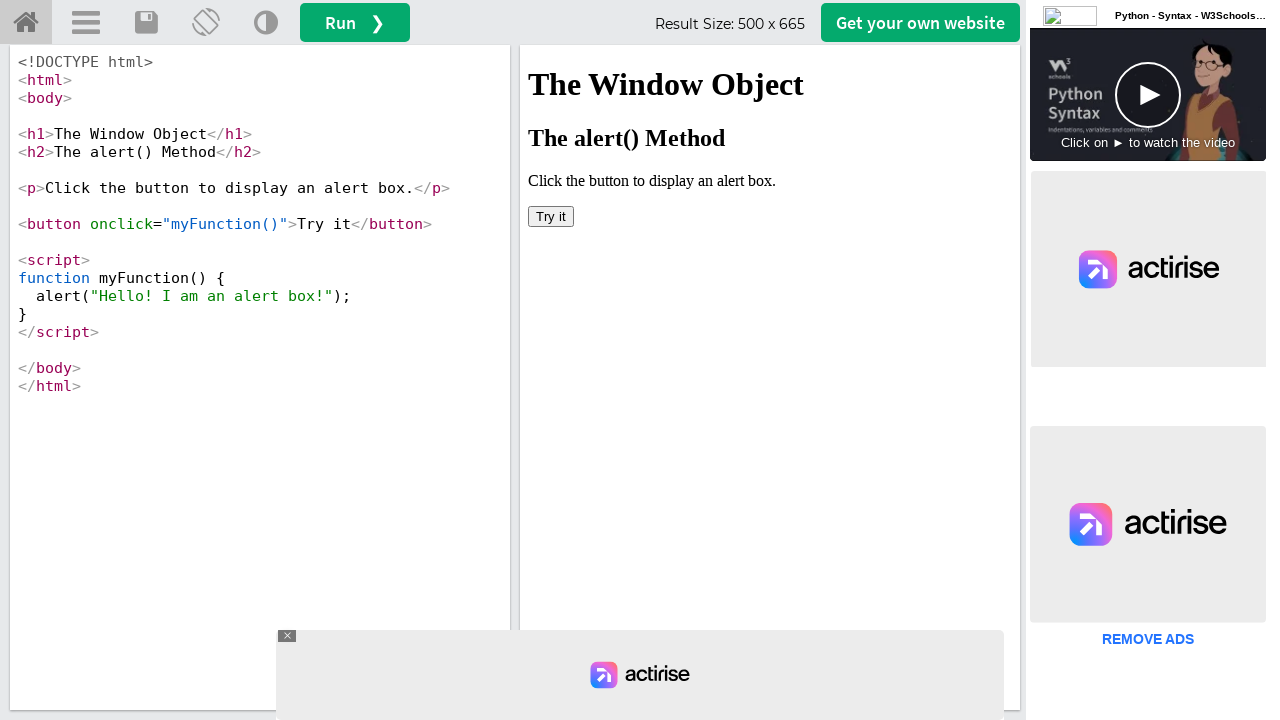

Clicked the visible button with id 'getwebsitebtn' at (920, 22) on xpath=//a[@id='getwebsitebtn']
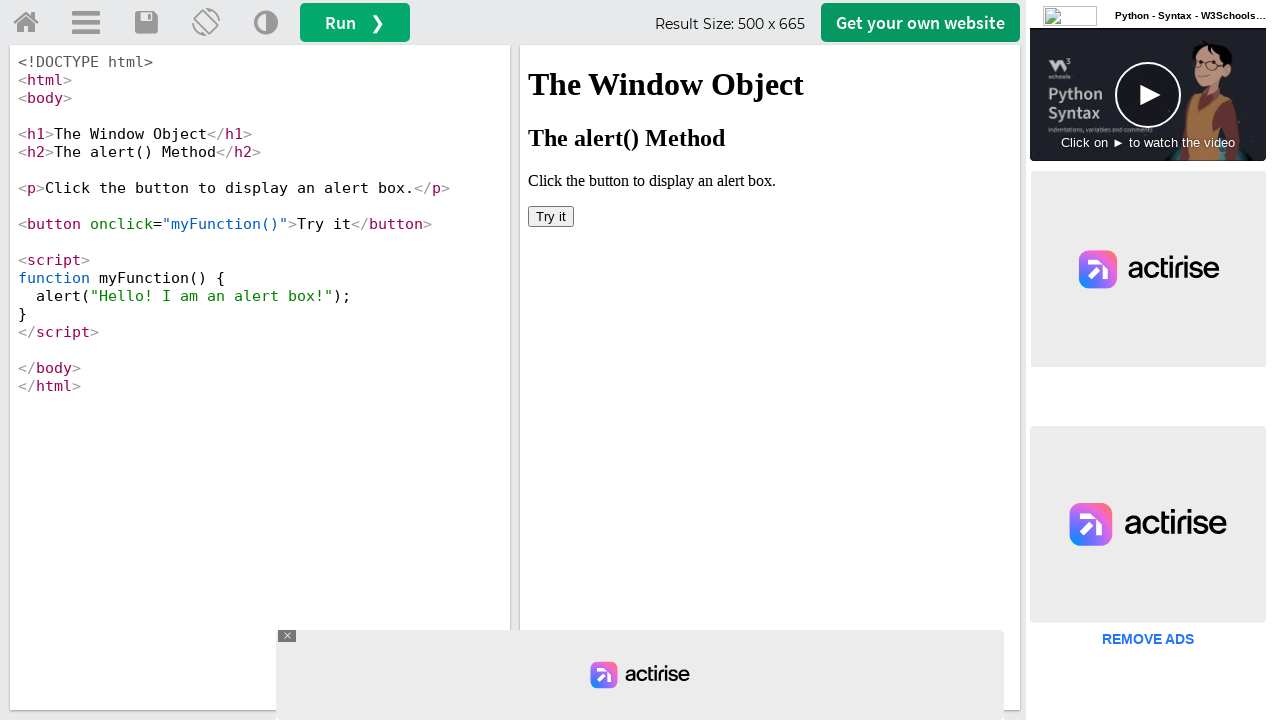

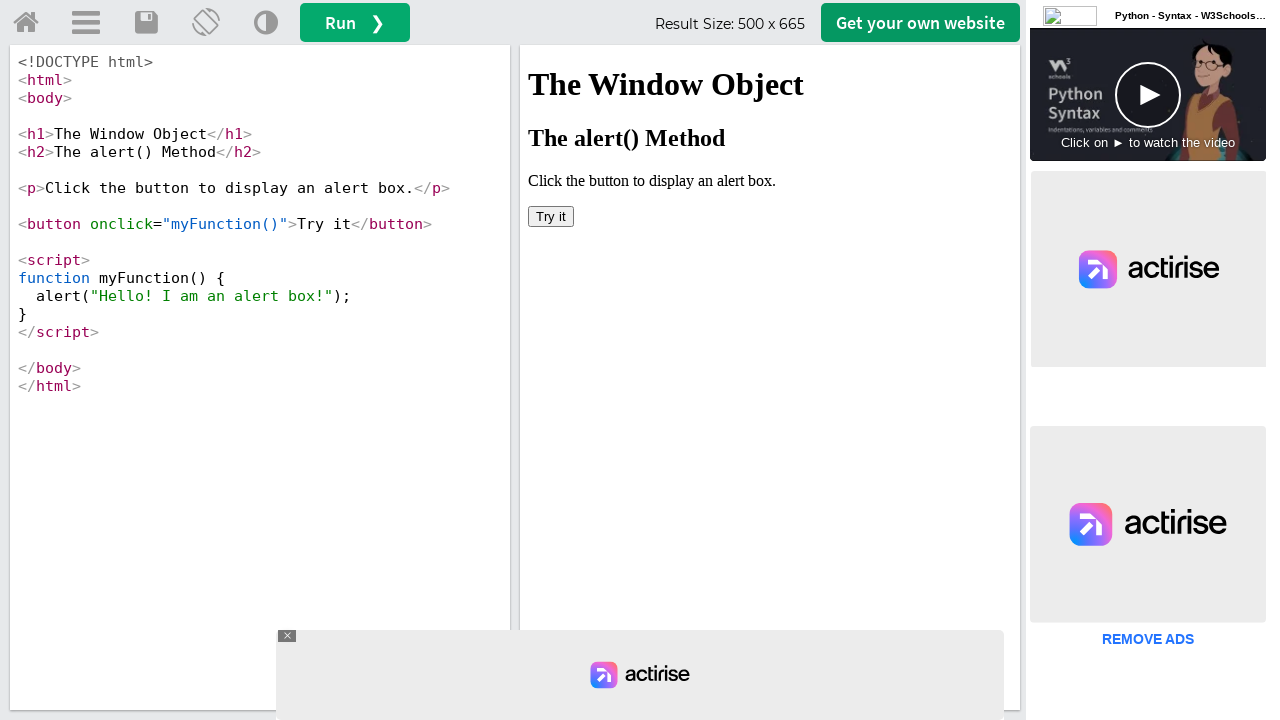